Tests the tracking functionality on First Flight shipping website by clicking the Track button to submit the tracking form

Starting URL: https://www.firstflight.com.sg/

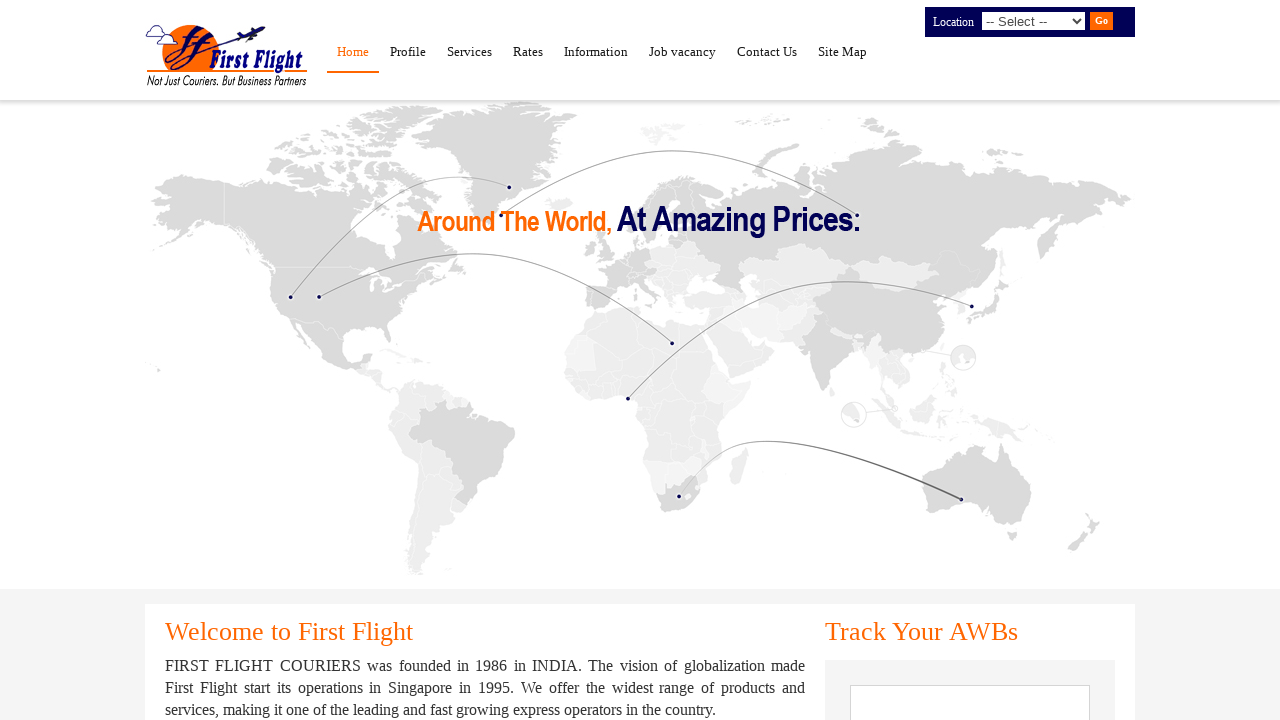

Clicked Track button to submit the tracking form at (901, 360) on input[value='Track']
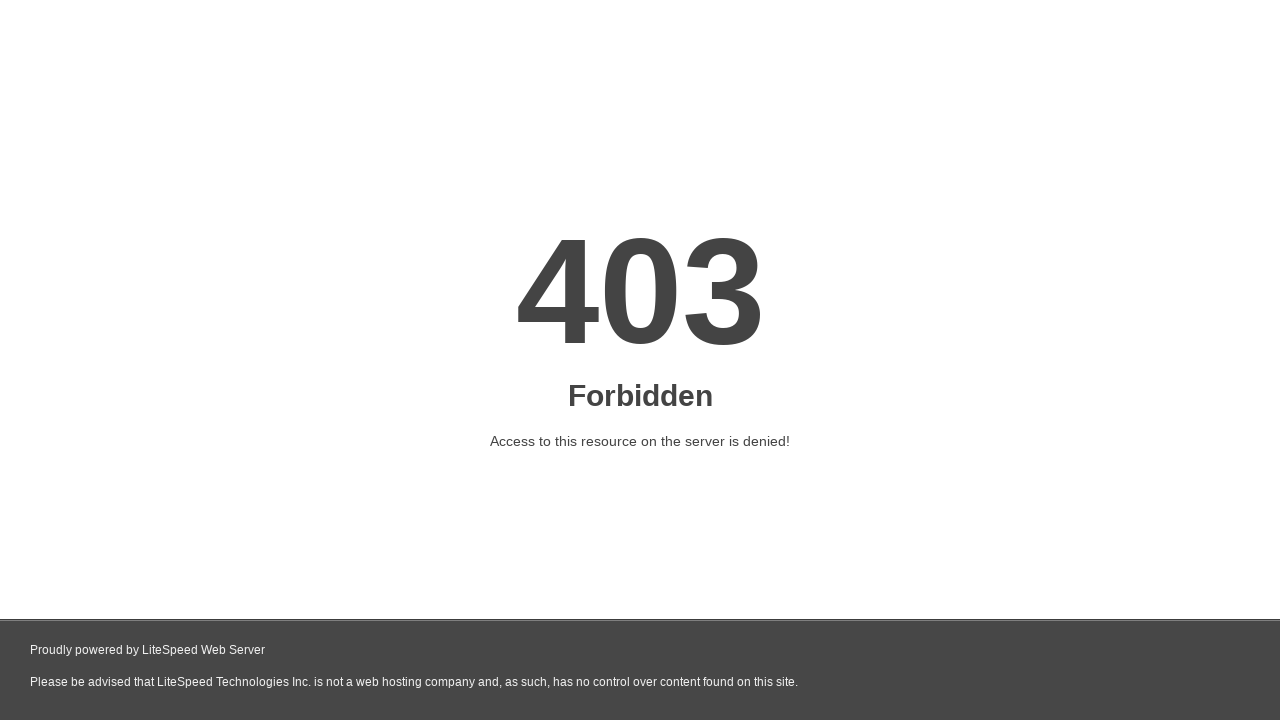

Waited for network idle after tracking form submission
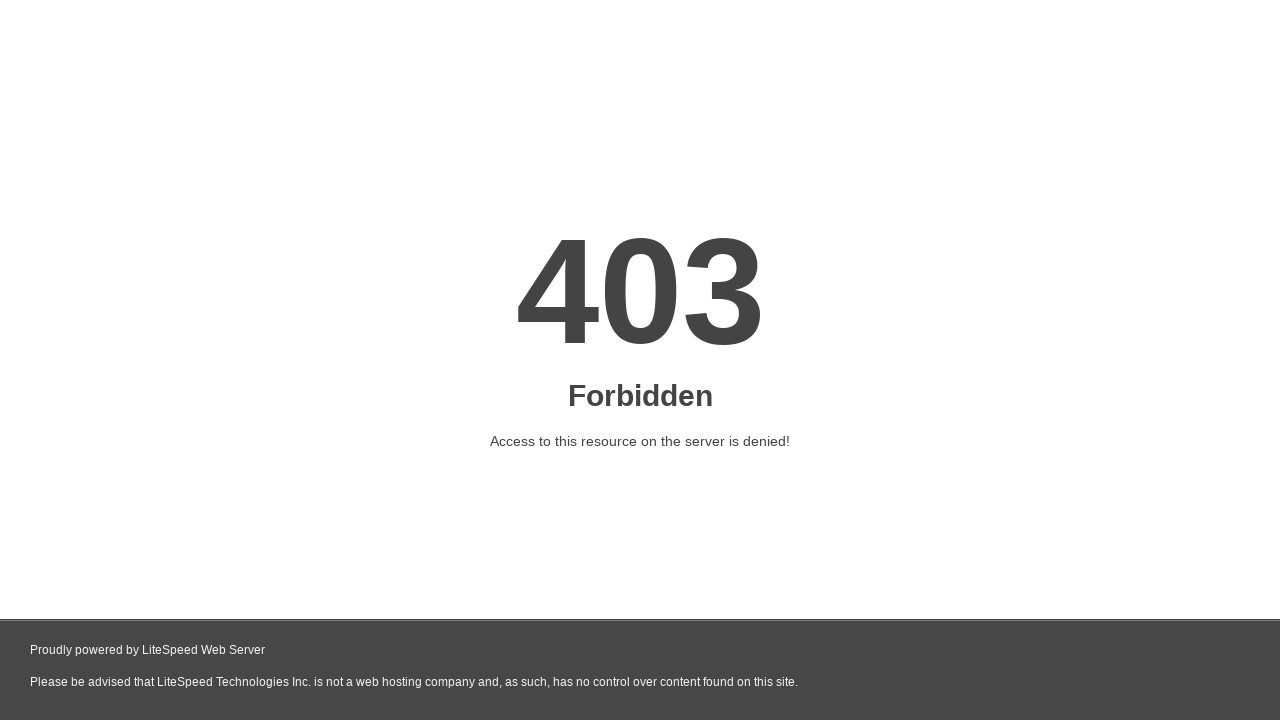

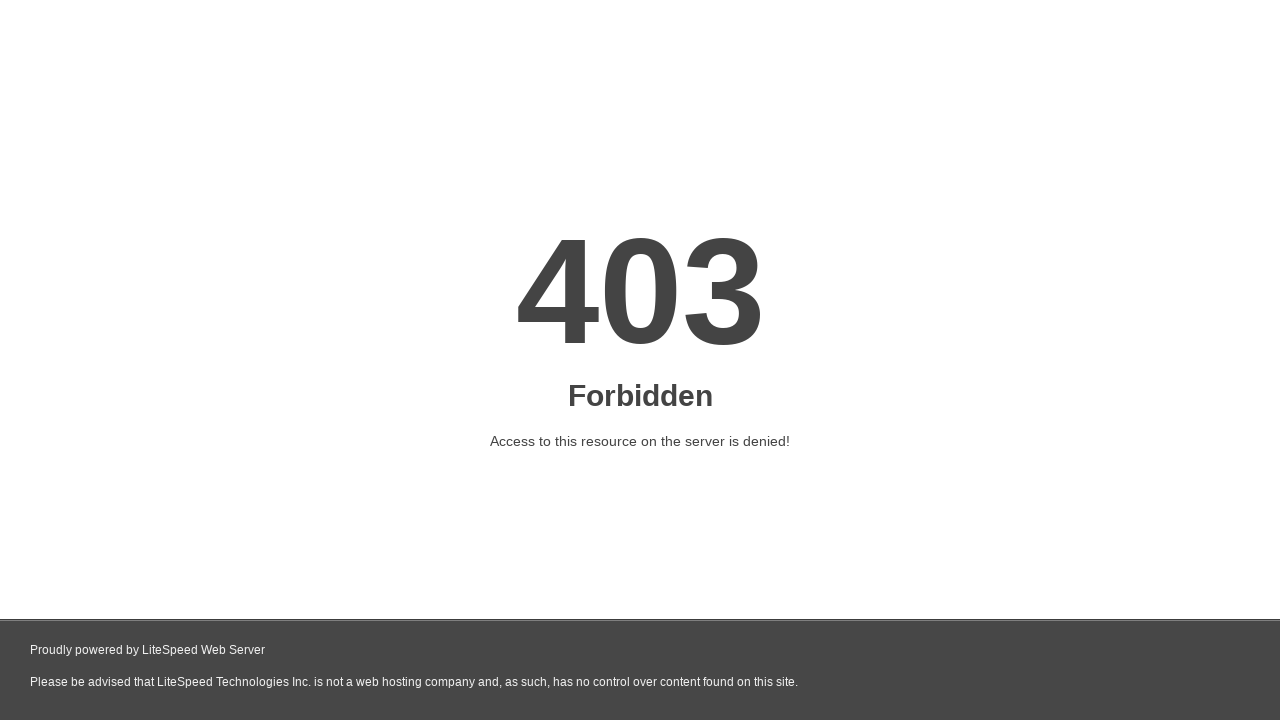